Tests mouse hover functionality by hovering over a menu item and verifying that submenu options become visible

Starting URL: https://demoqa.com/menu/

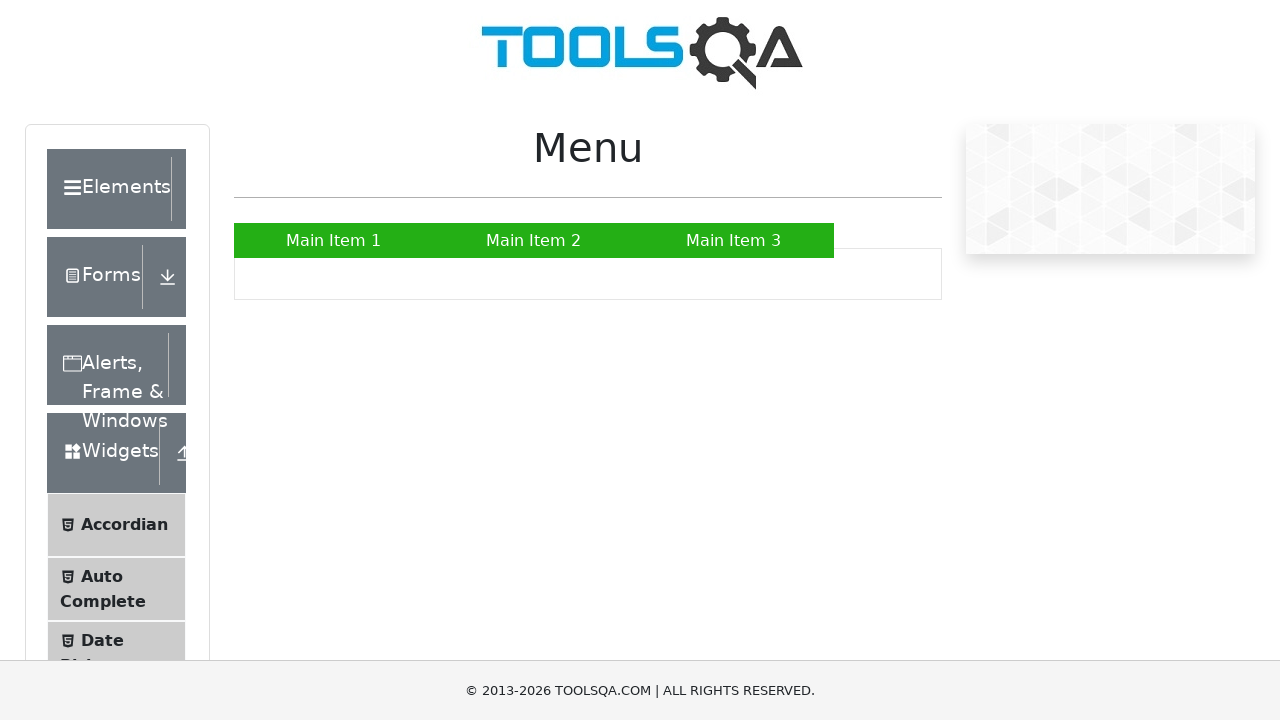

Hovered over 'Main Item 2' menu option at (534, 240) on xpath=//a[contains(text(),'Main Item 2')]
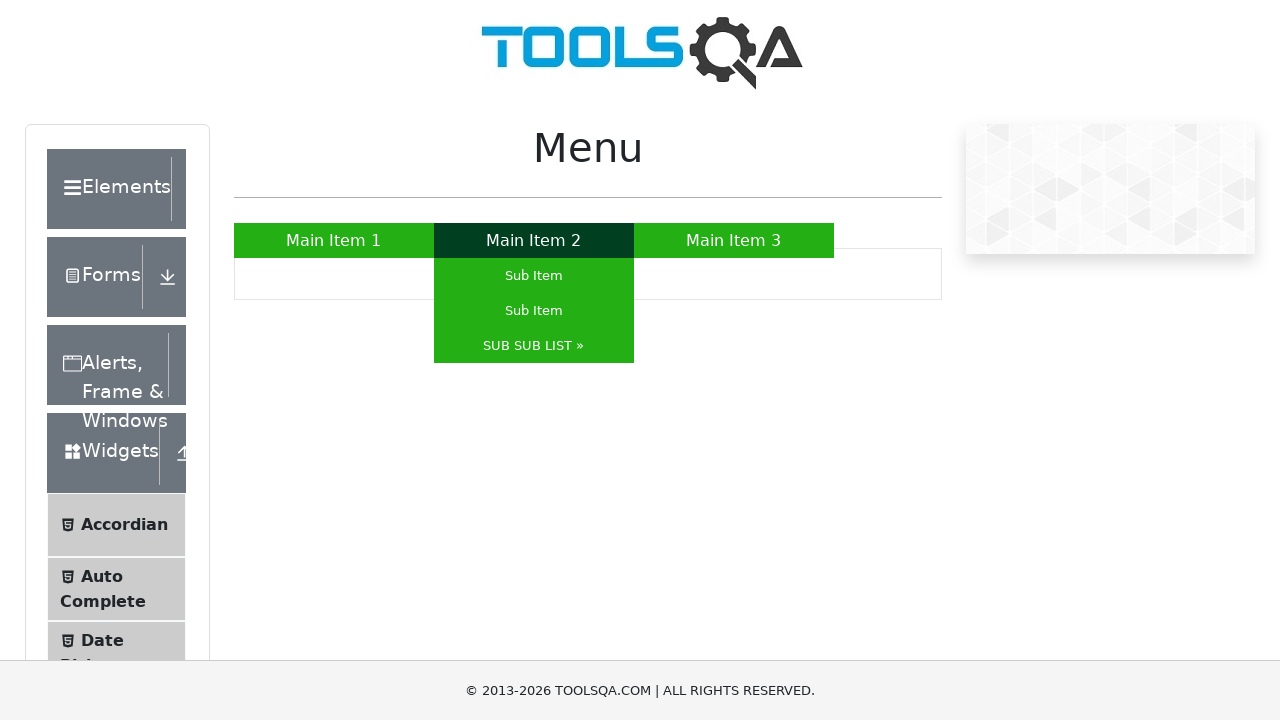

Verified that submenu option is visible after hovering
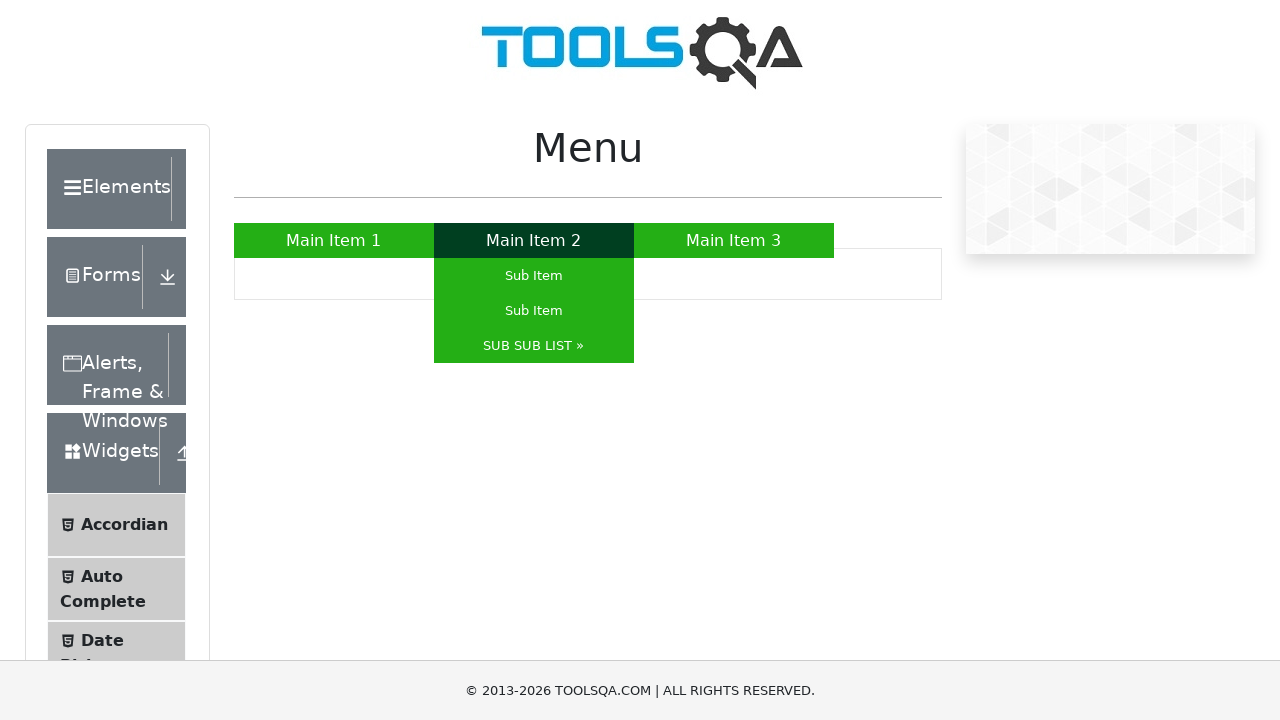

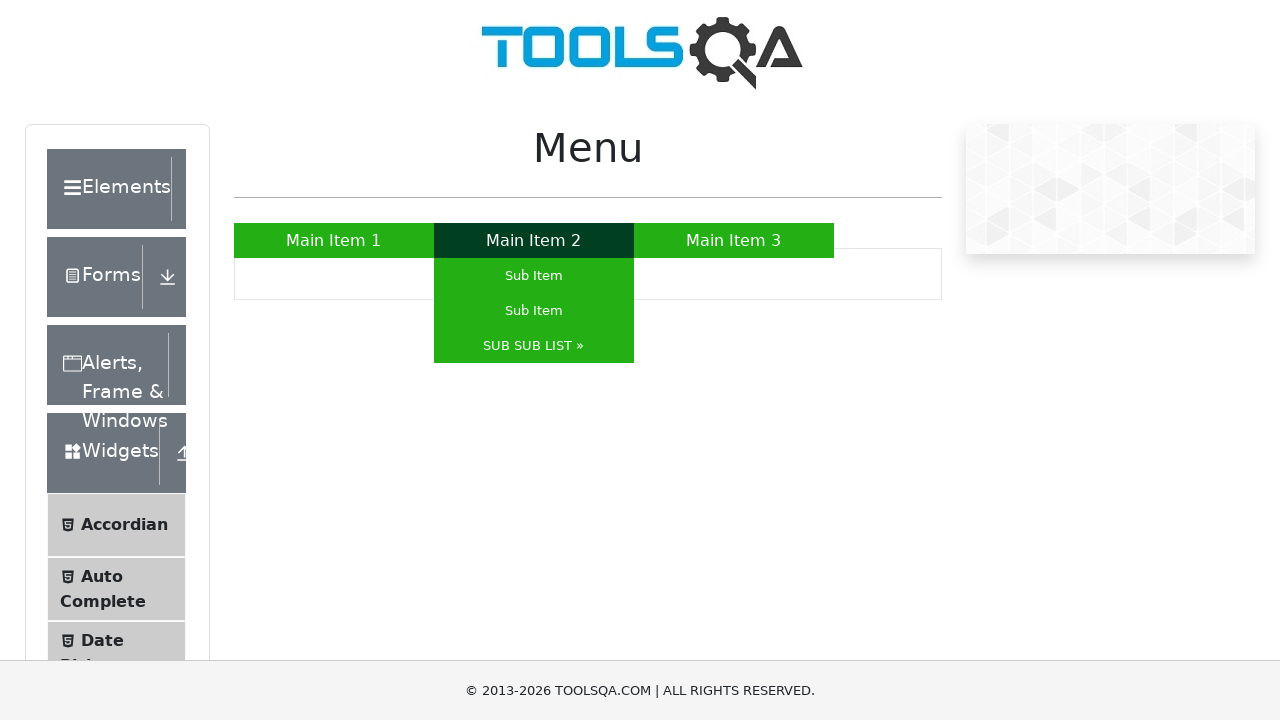